Tests button click functionality by clicking a button identified by its ID on a test automation practice page

Starting URL: https://www.automationtesting.co.uk/buttons.html

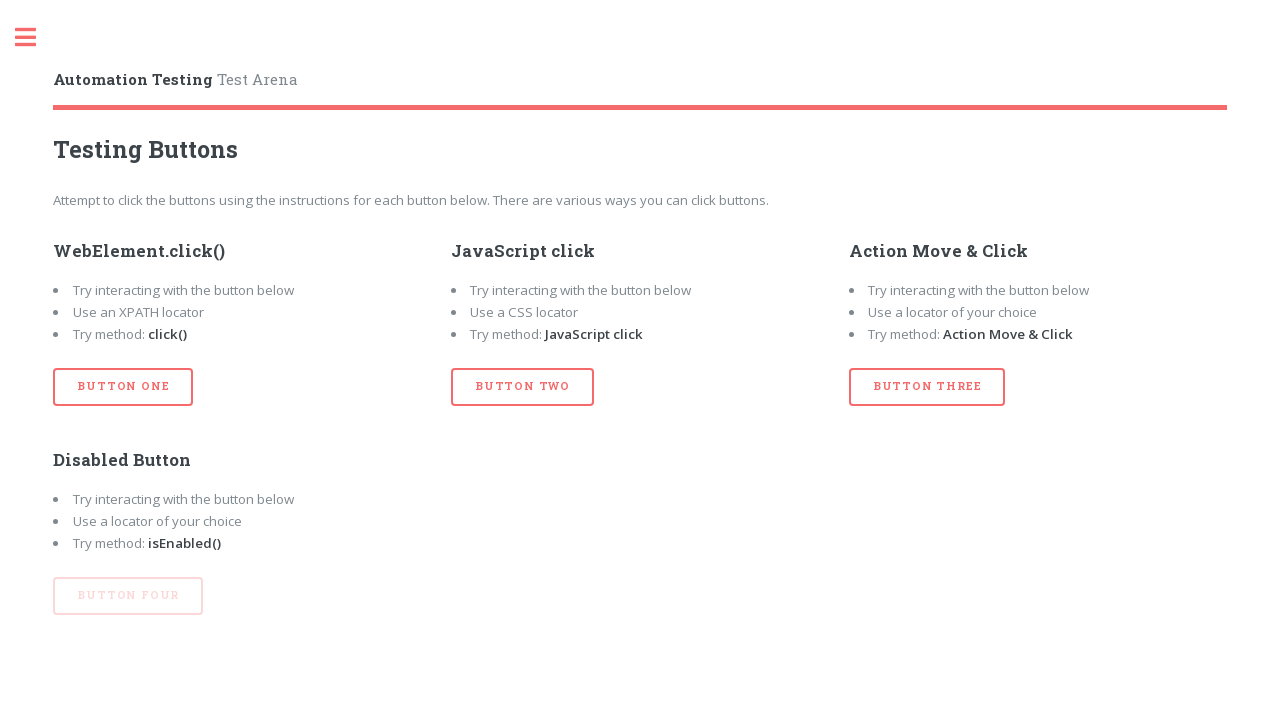

Navigated to automation testing buttons practice page
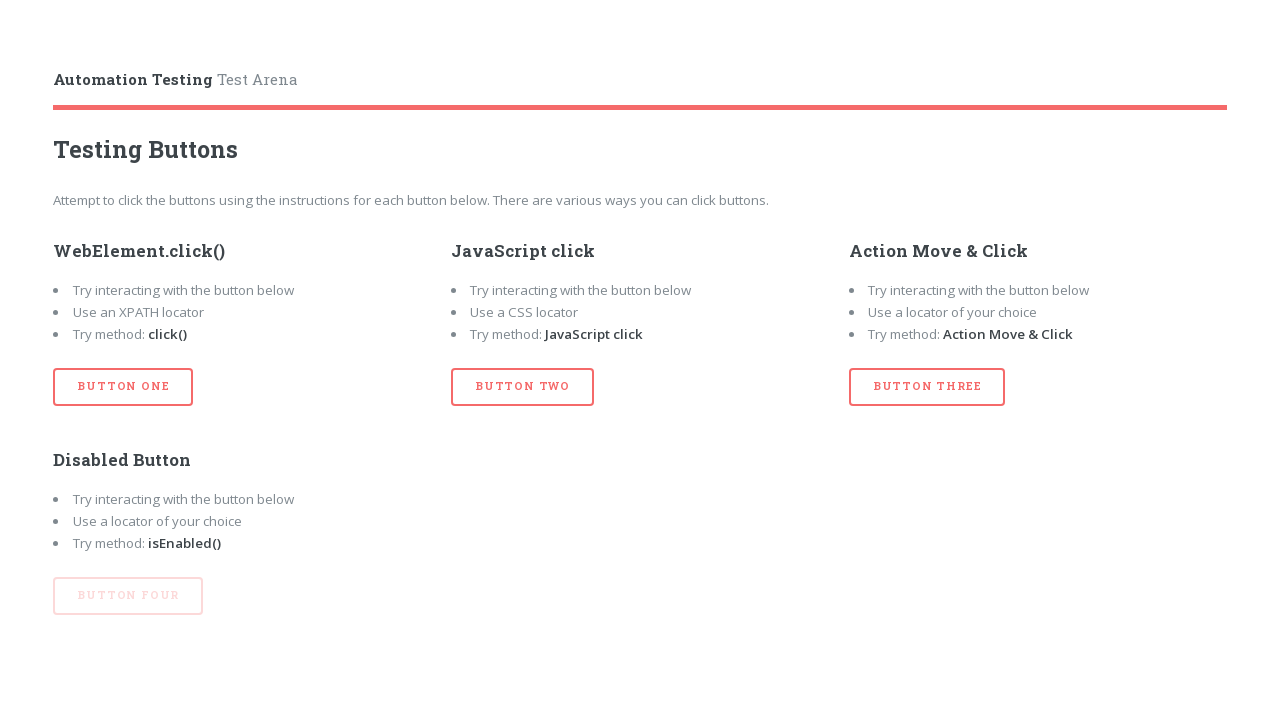

Clicked button with ID 'btn_one' at (123, 387) on #btn_one
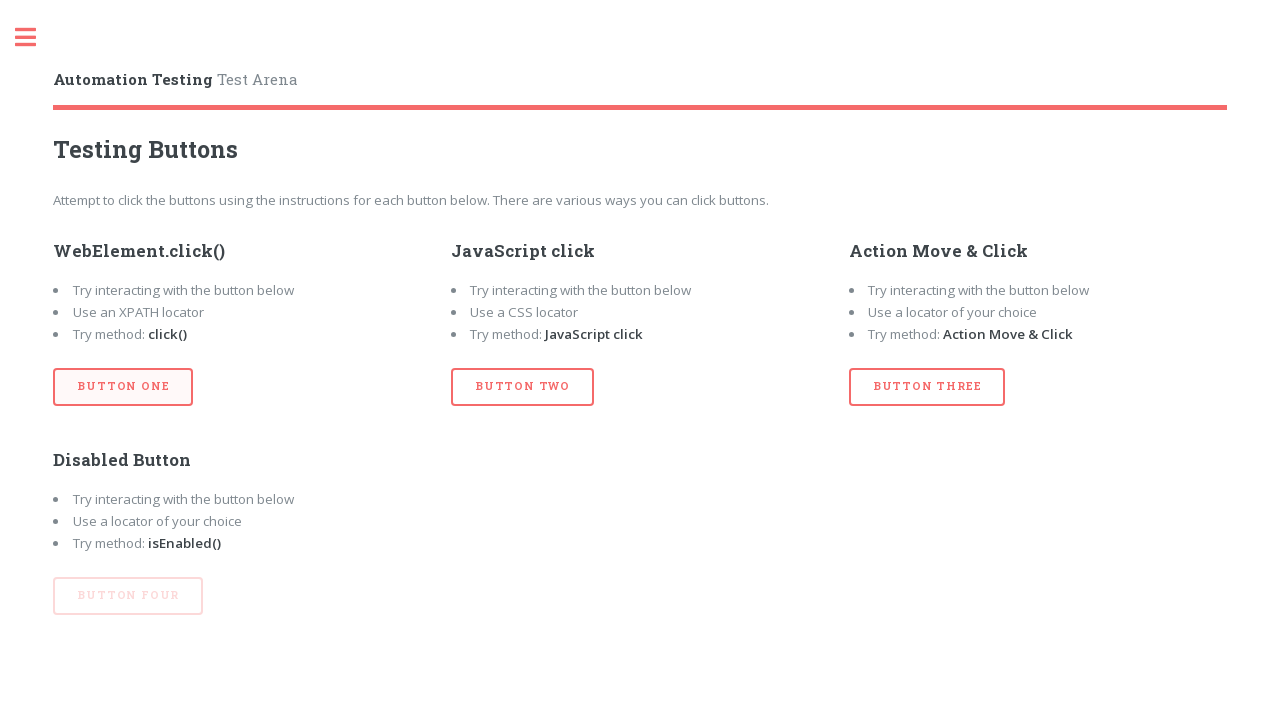

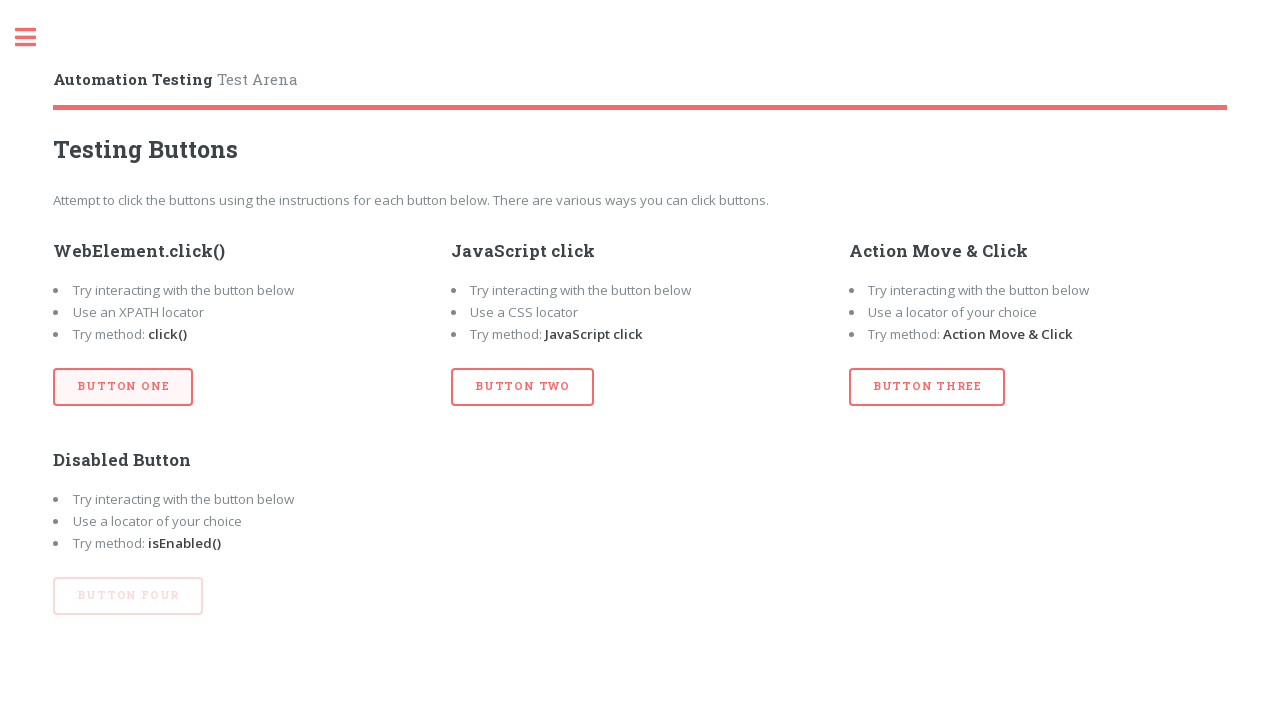